Tests dynamic controls functionality by finding a checkbox, clicking a toggle button to hide it, and verifying the checkbox visibility changes.

Starting URL: https://training-support.net/webelements/dynamic-controls

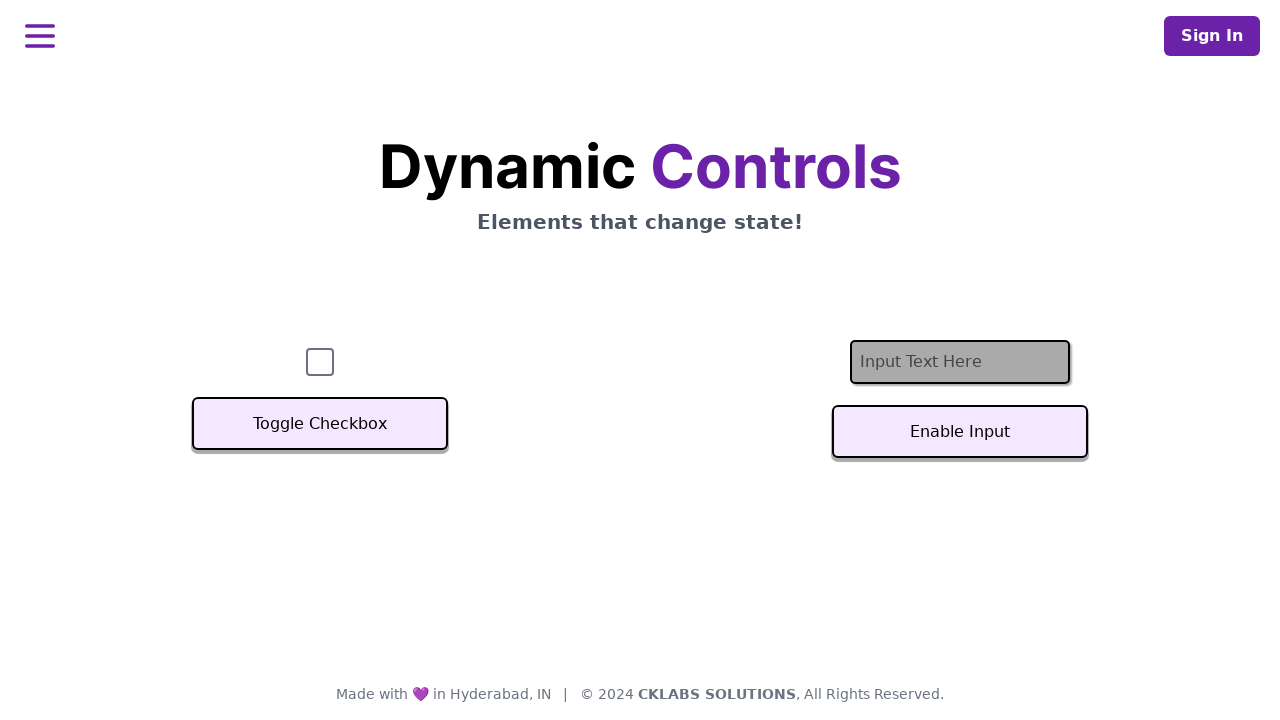

Checkbox element found and verified as visible
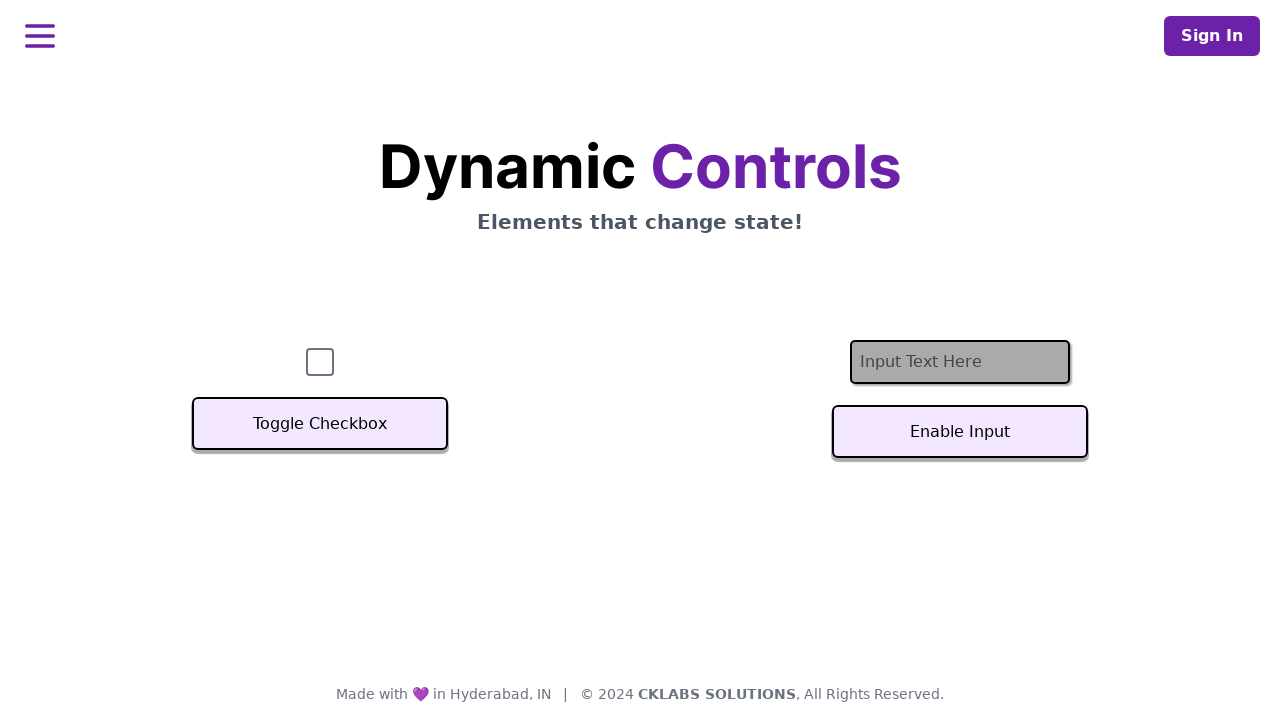

Clicked Toggle Checkbox button at (320, 424) on xpath=//button[text()='Toggle Checkbox']
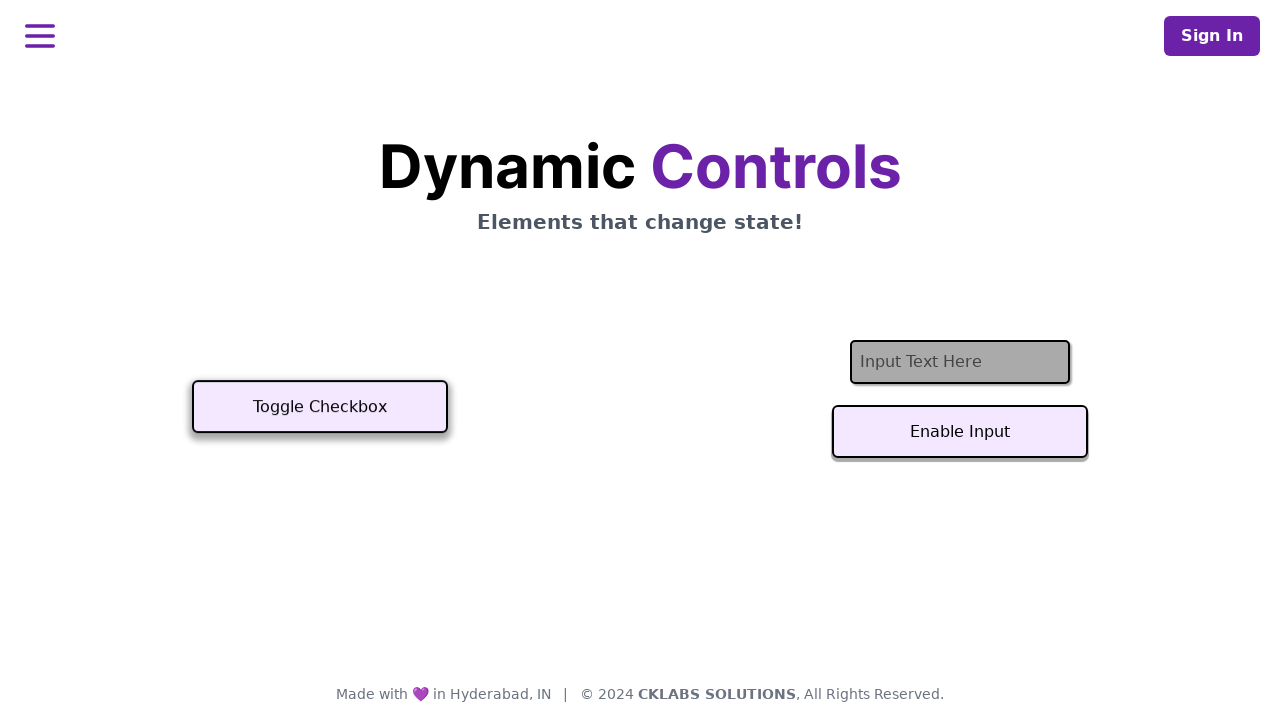

Checkbox visibility changed to hidden after toggle
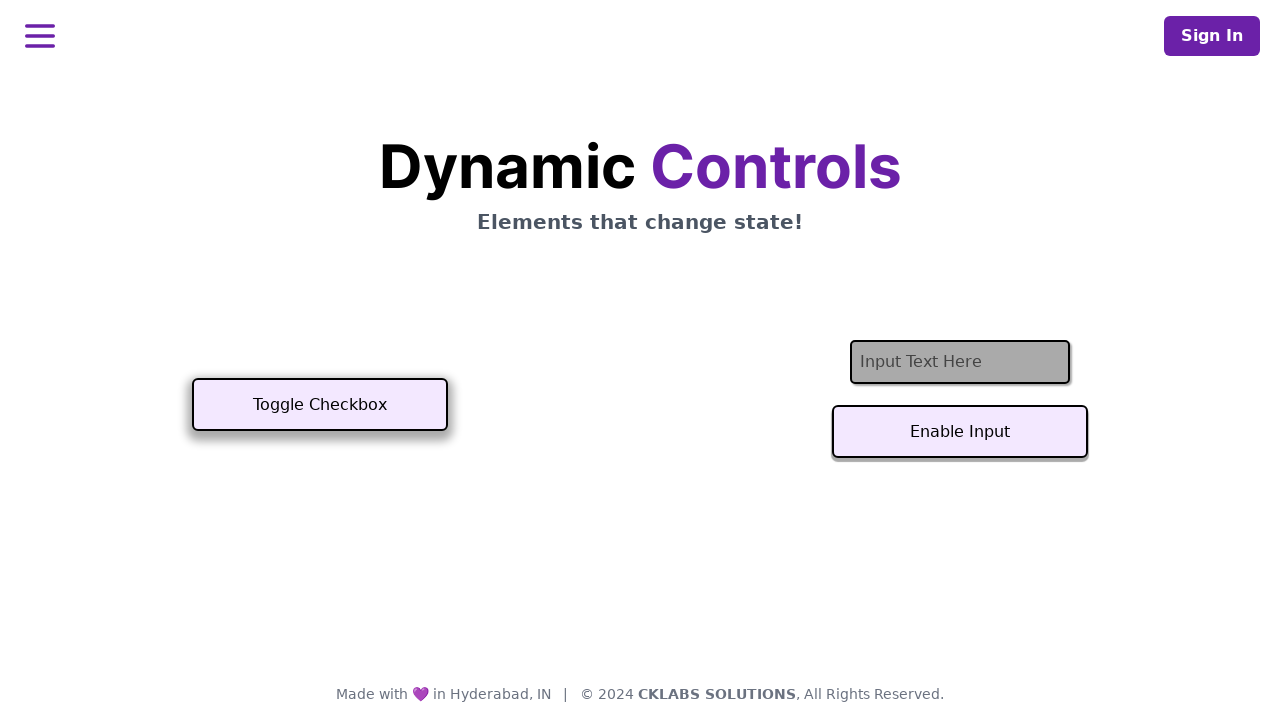

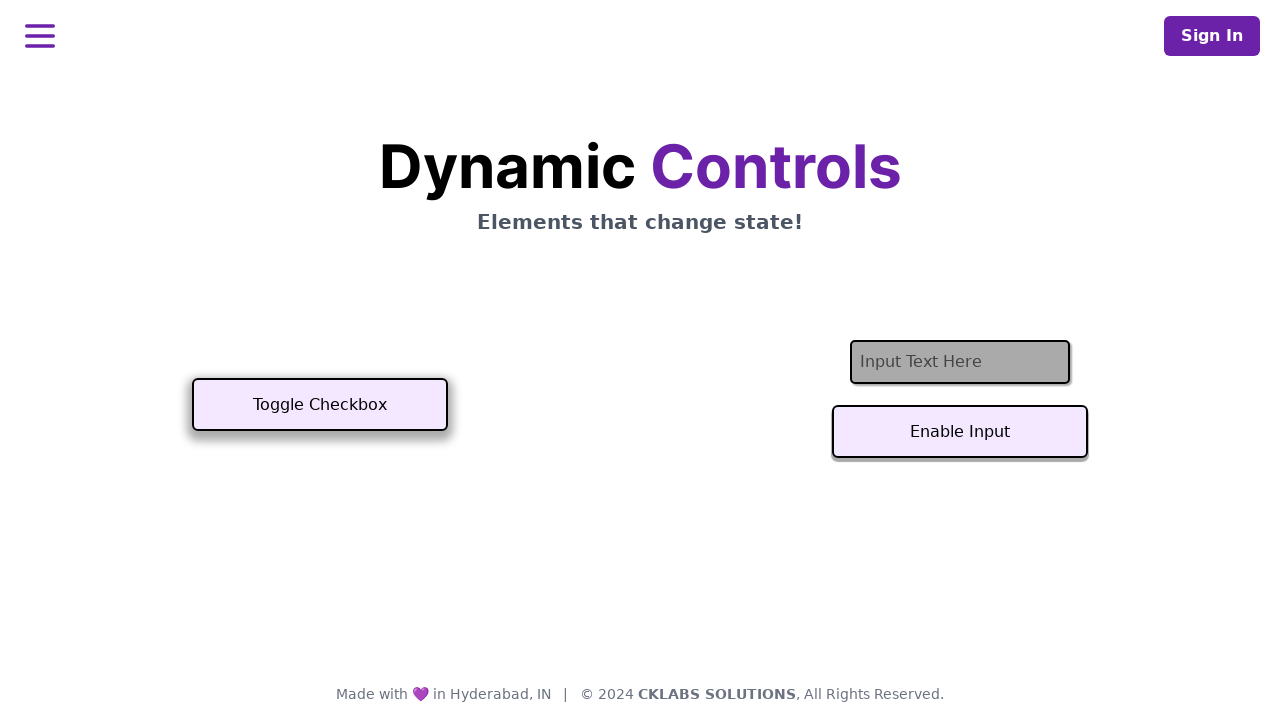